Tests selecting a country from a dropdown and verifying the selected value

Starting URL: https://letcode.in/dropdowns

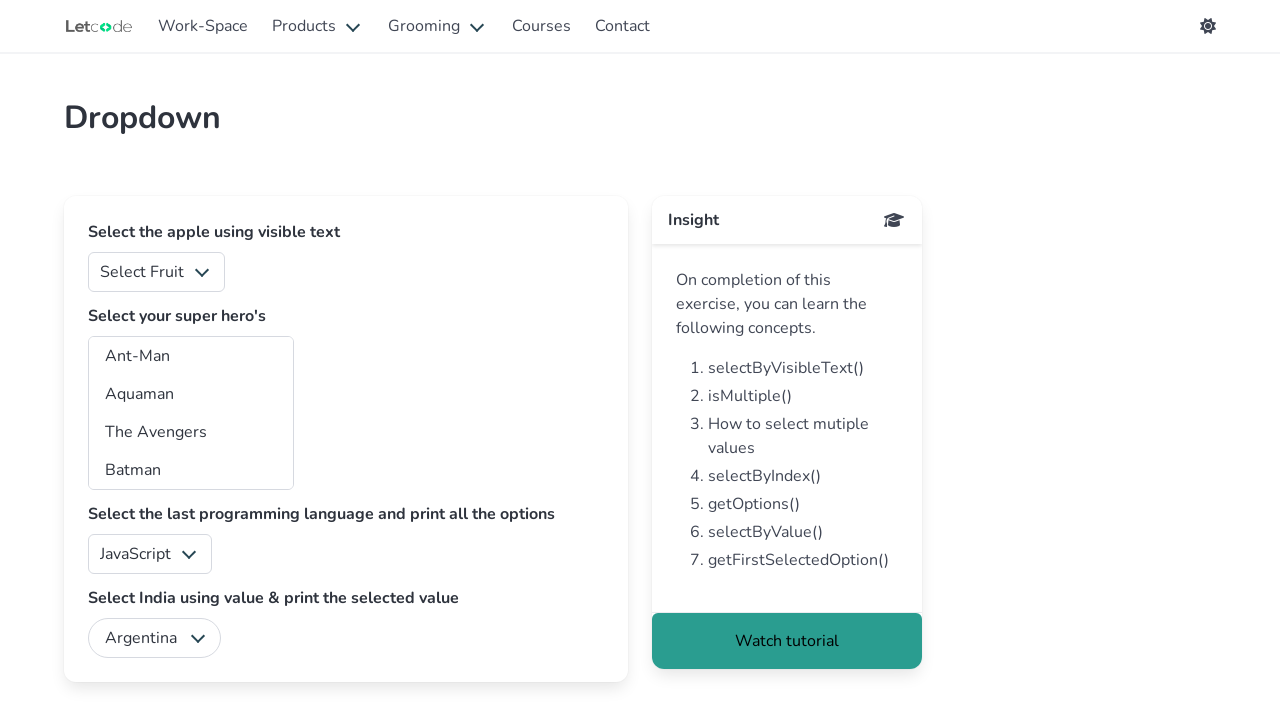

Selected 'India' from country dropdown on #country
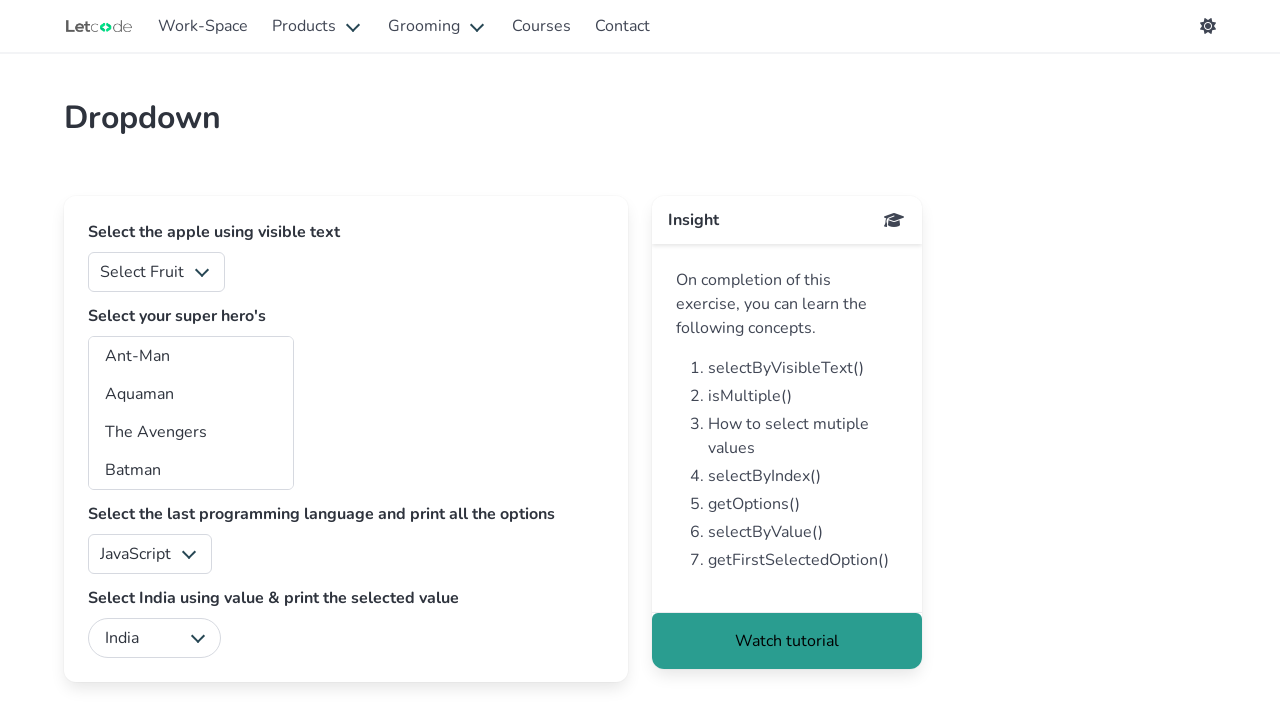

Retrieved selected value from country dropdown
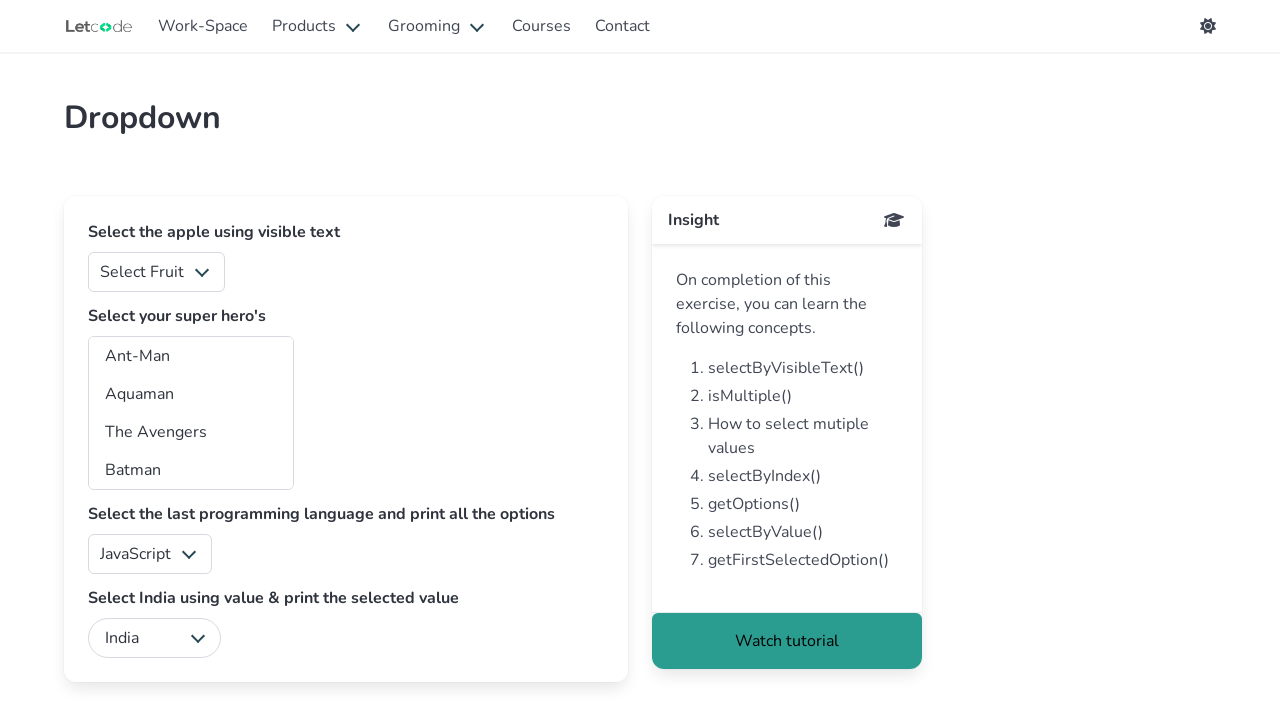

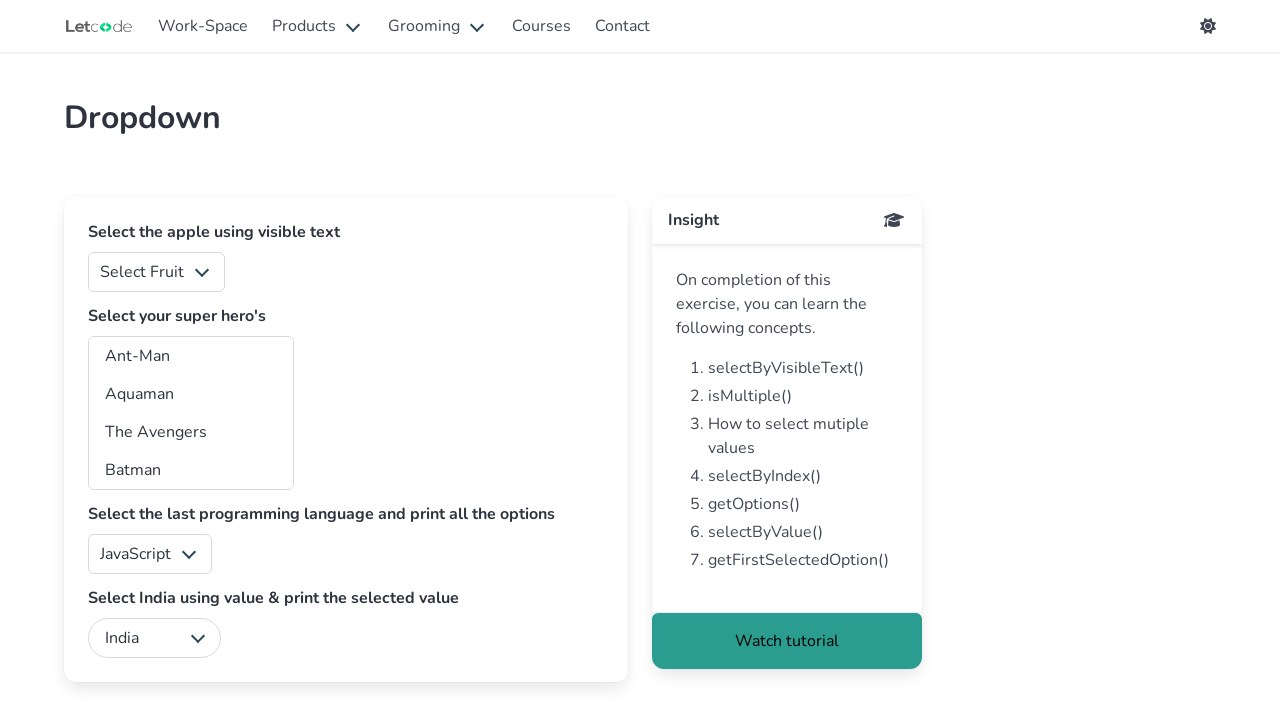